Tests finding a link by partial text (using a calculated number), clicking it, then filling out a form with first name, last name, city, and country fields before submitting.

Starting URL: http://suninjuly.github.io/find_link_text

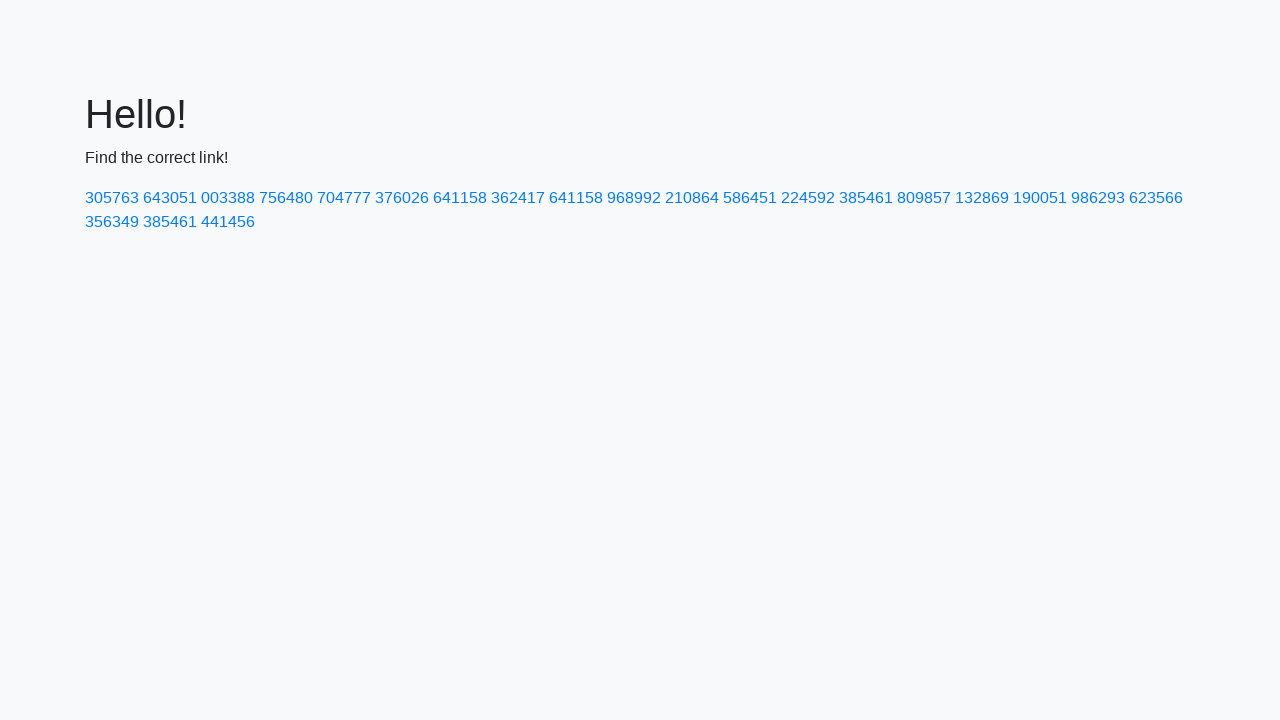

Clicked link containing calculated number 224592 at (808, 198) on a:has-text('224592')
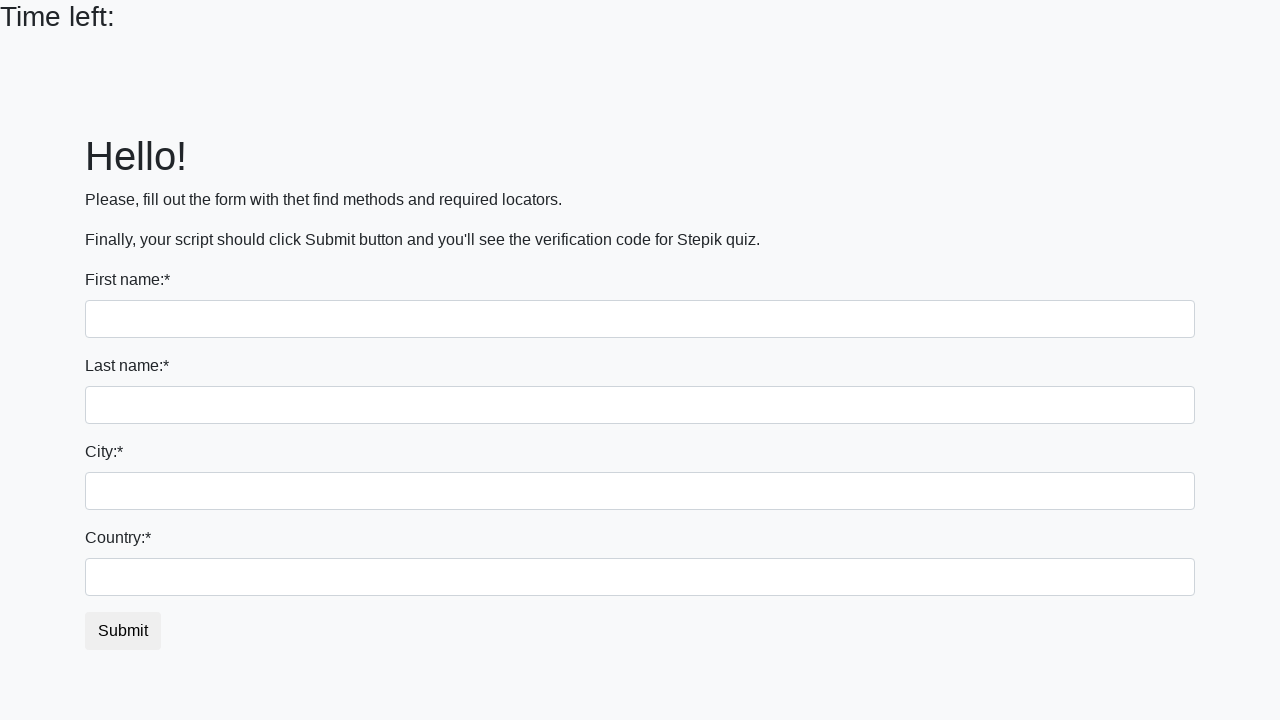

Filled first name field with 'Ivan' on input
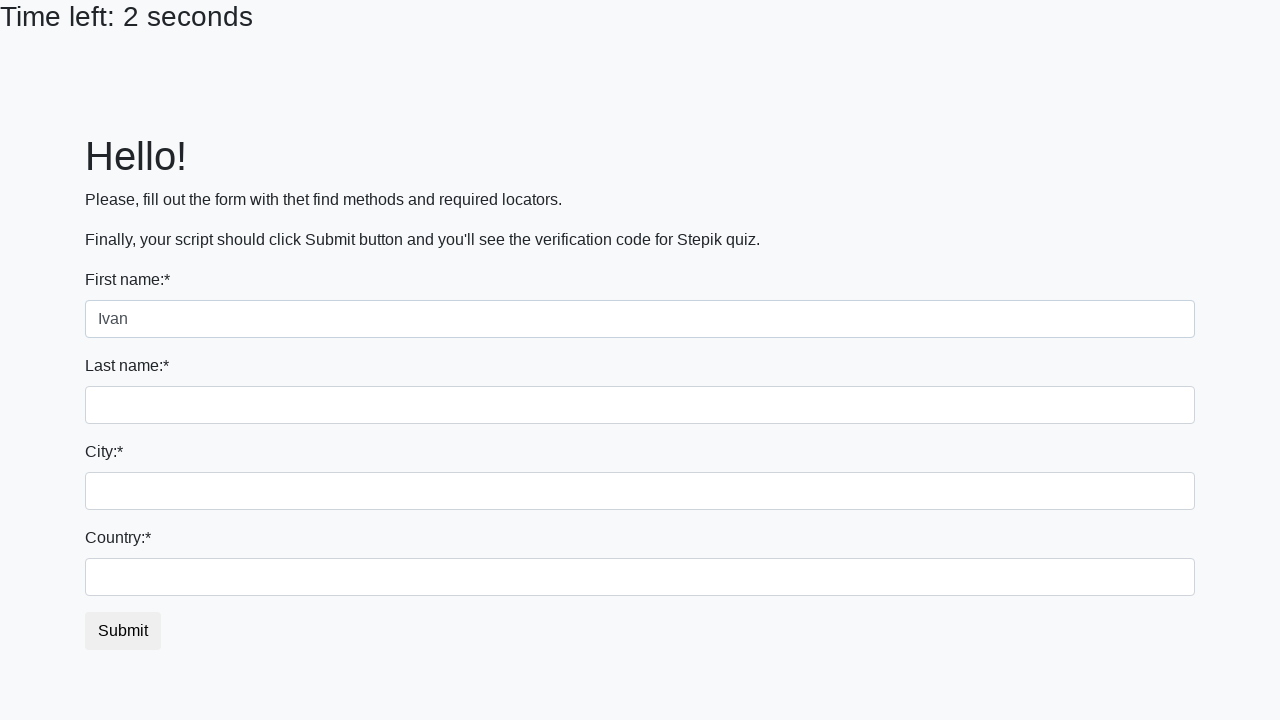

Filled last name field with 'Petrov' on input[name='last_name']
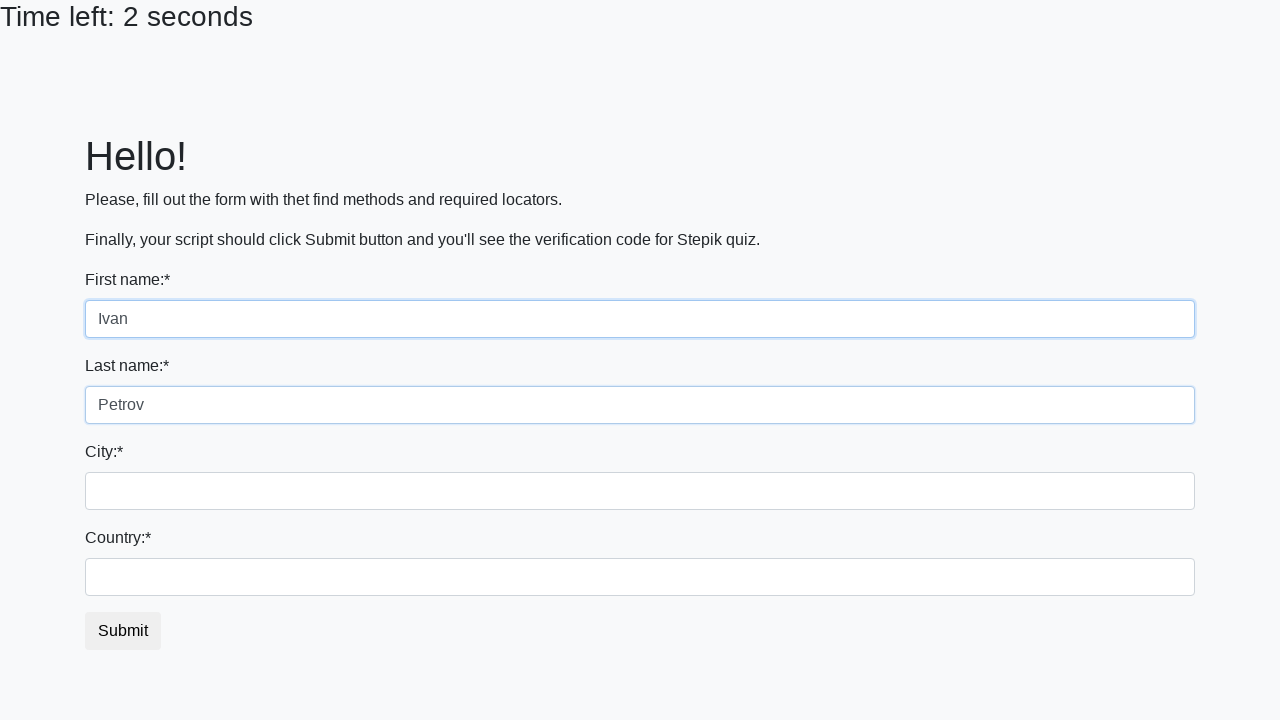

Filled city field with 'Smolensk' on .city
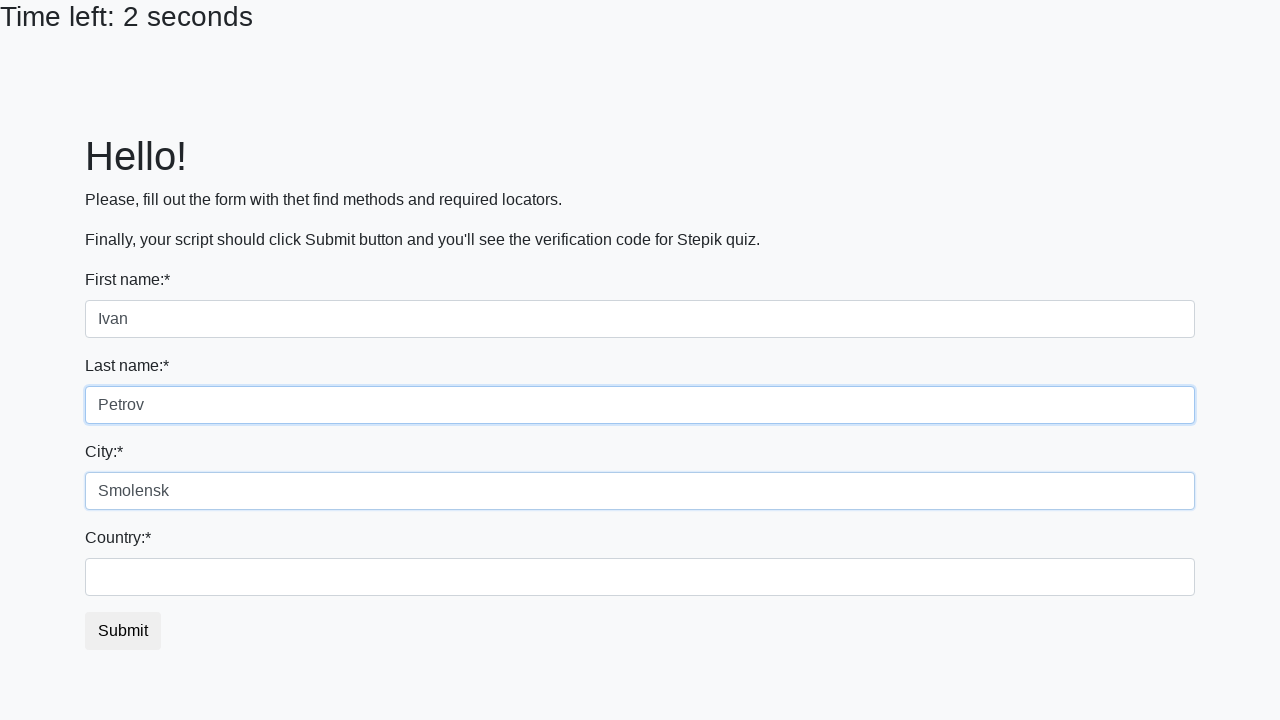

Filled country field with 'Russia' on #country
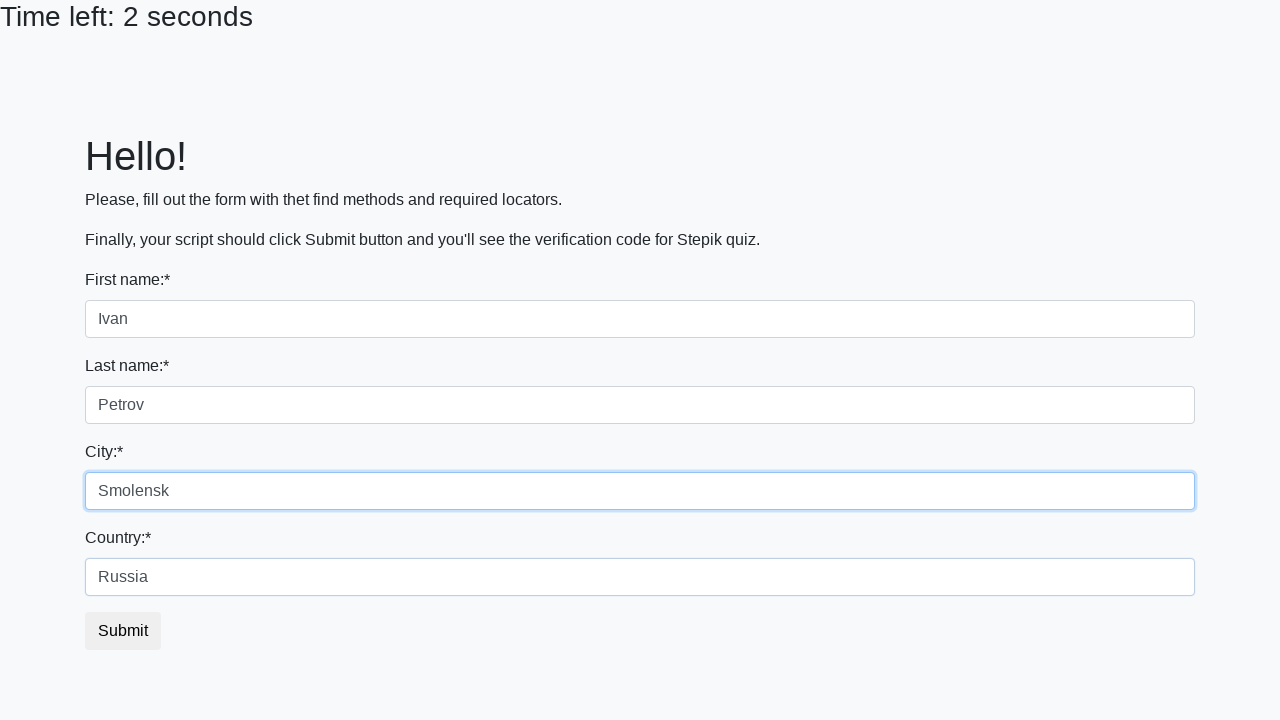

Clicked submit button to submit form at (123, 631) on button.btn
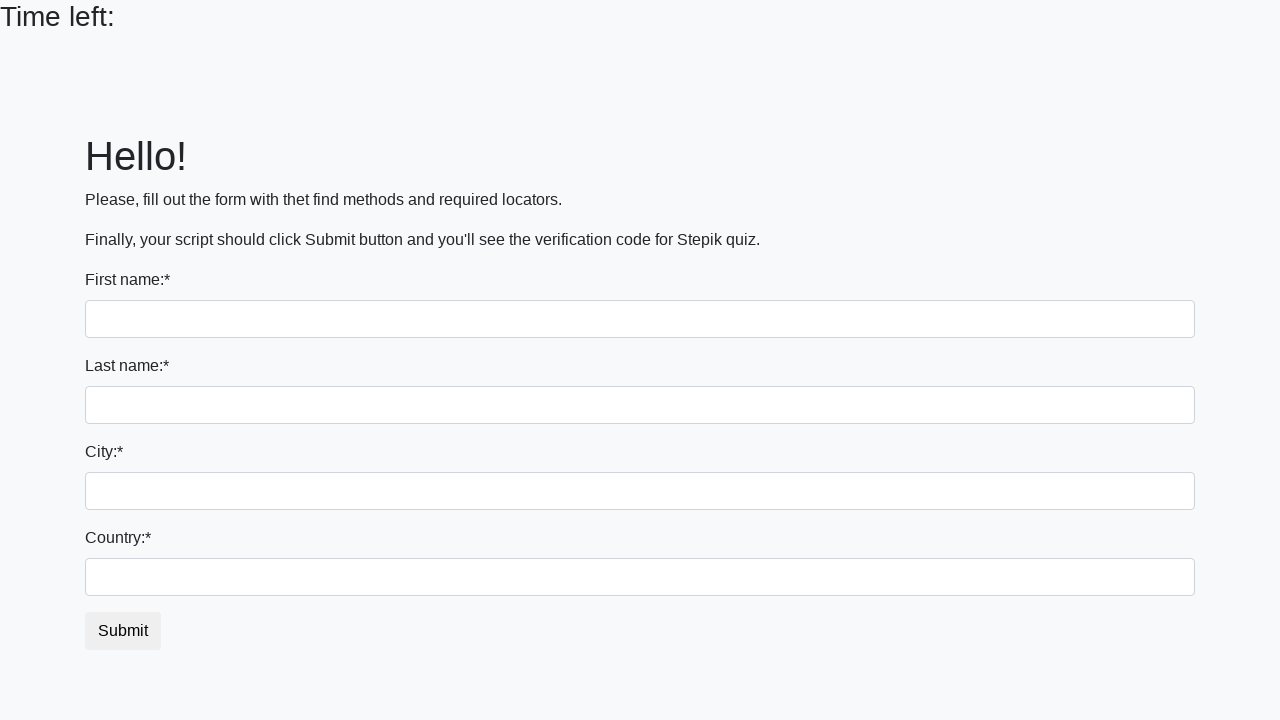

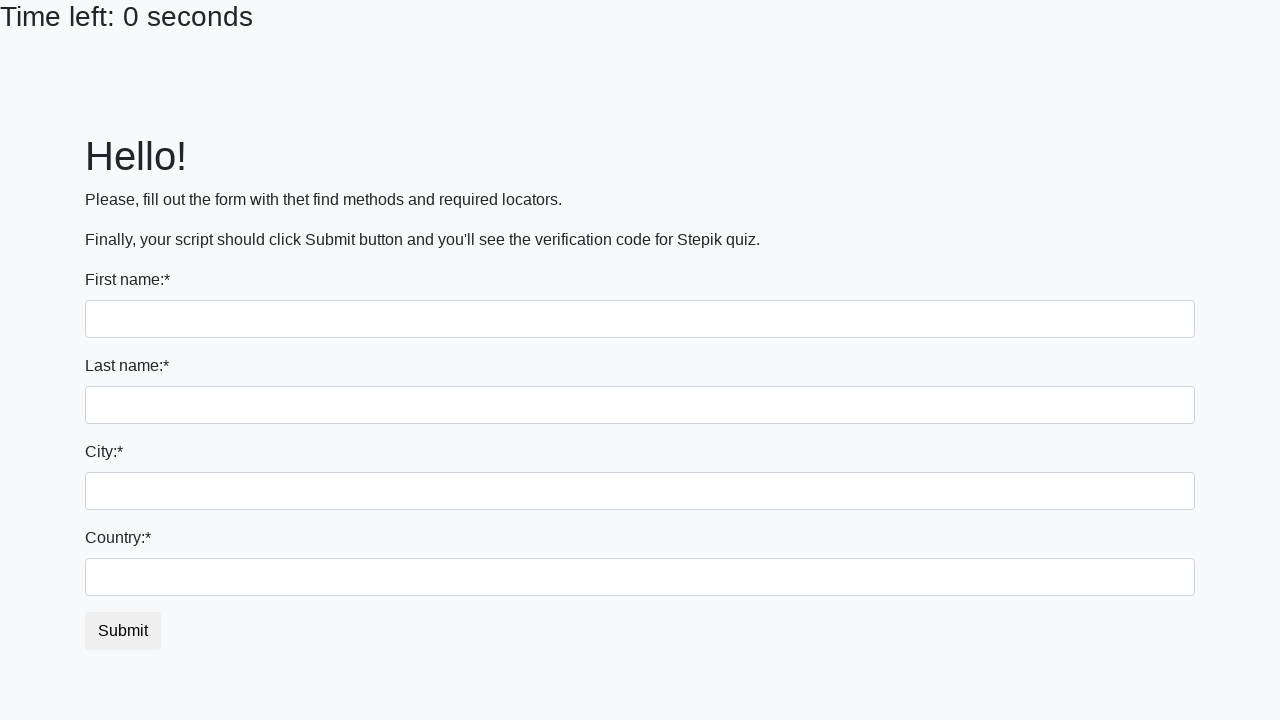